Tests card payment form with test card number "4000000000000069", fills form details, submits, and verifies Success status

Starting URL: https://sandbox.cardpay.com/MI/cardpayment2.html?orderXml=PE9SREVSIFdBTExFVF9JRD0nODI5OScgT1JERVJfTlVNQkVSPSc0NTgyMTEnIEFNT1VOVD0nMjkxLjg2JyBDVVJSRU5DWT0nRVVSJyAgRU1BSUw9J2N1c3RvbWVyQGV4YW1wbGUuY29tJz4KPEFERFJFU1MgQ09VTlRSWT0nVVNBJyBTVEFURT0nTlknIFpJUD0nMTAwMDEnIENJVFk9J05ZJyBTVFJFRVQ9JzY3NyBTVFJFRVQnIFBIT05FPSc4NzY5OTA5MCcgVFlQRT0nQklMTElORycvPgo8L09SREVSPg==&sha512=998150a2b27484b776a1628bfe7505a9cb430f276dfa35b14315c1c8f03381a90490f6608f0dcff789273e05926cd782e1bb941418a9673f43c47595aa7b8b0d

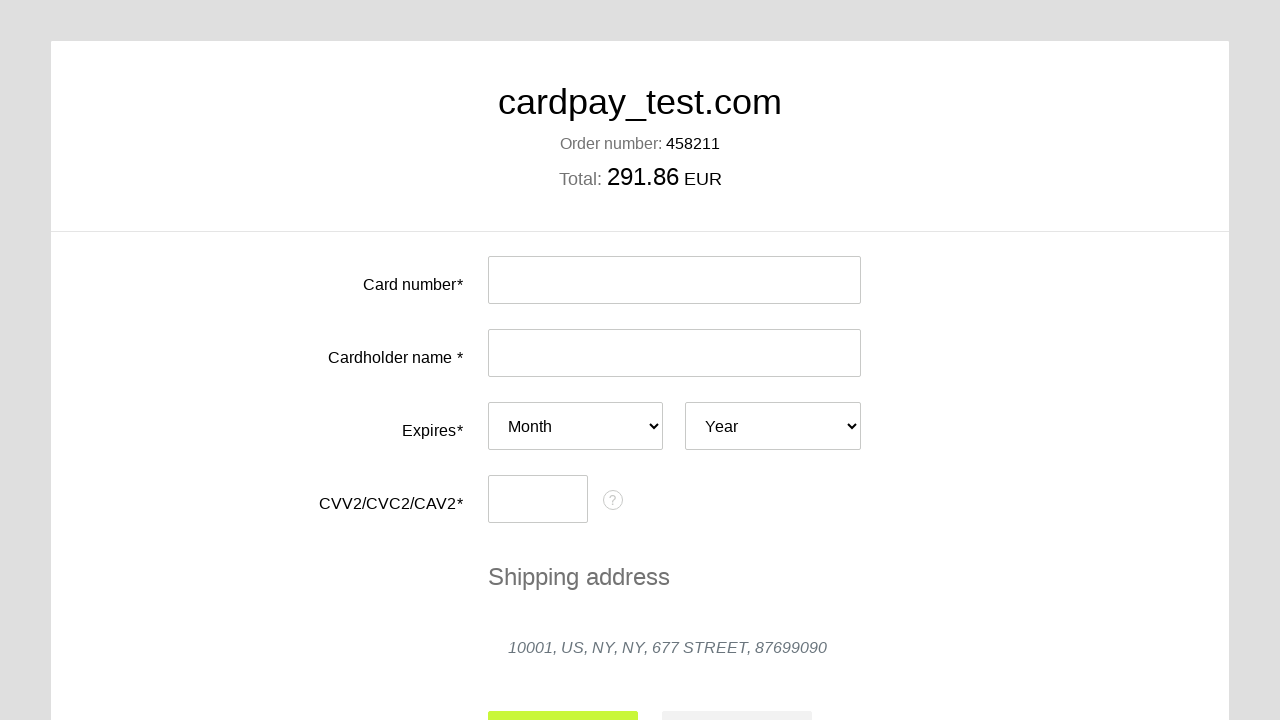

Clicked card number input field at (674, 280) on #input-card-number
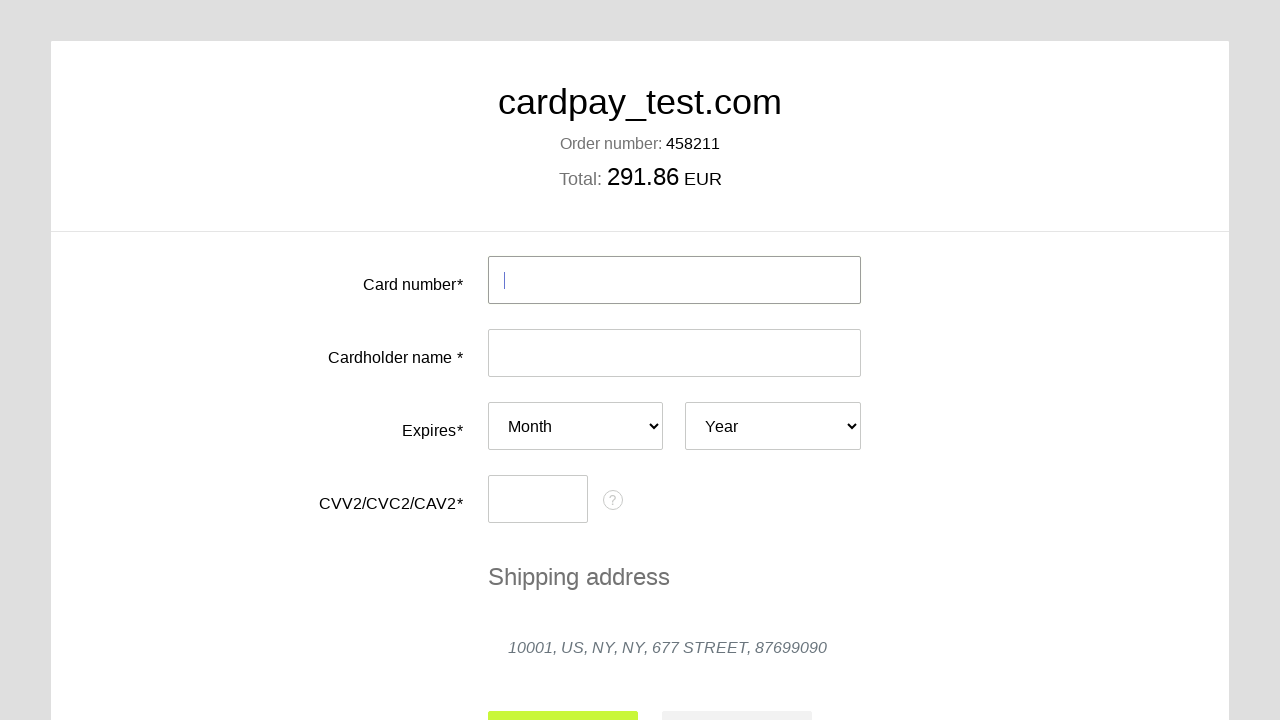

Filled card number field with test card '4000000000000069' on #input-card-number
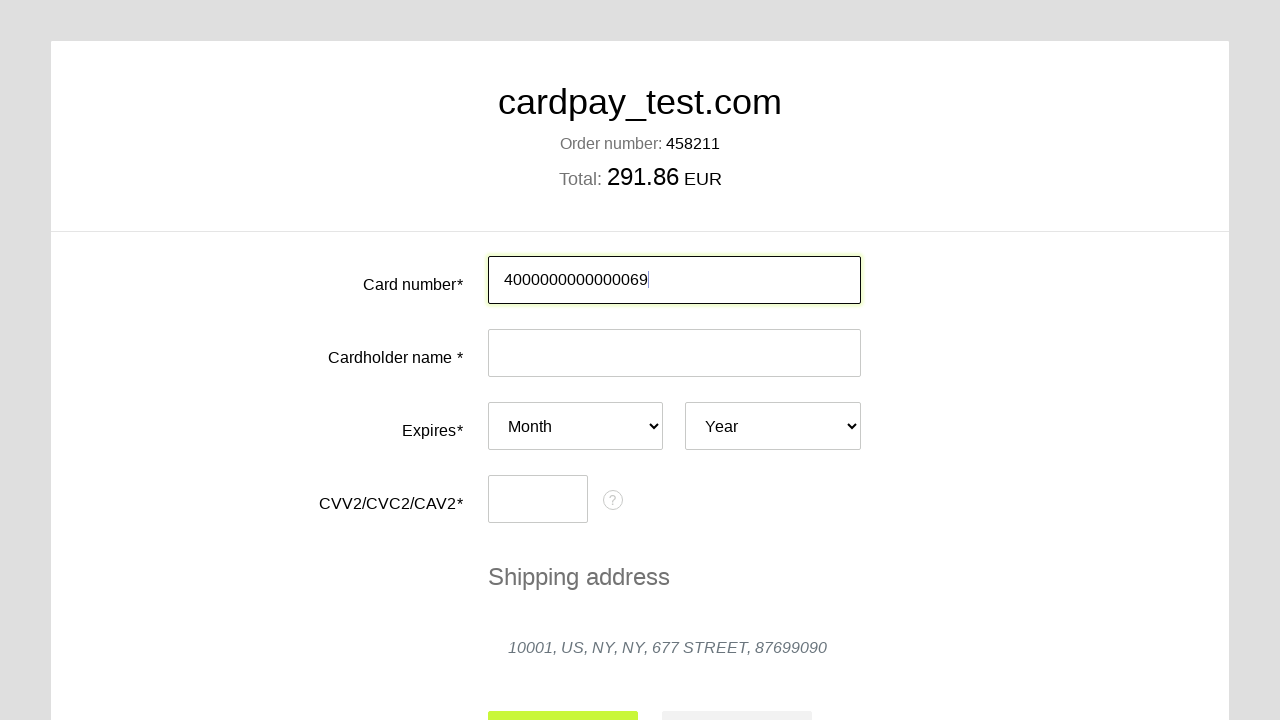

Clicked card holder name input field at (674, 353) on #input-card-holder
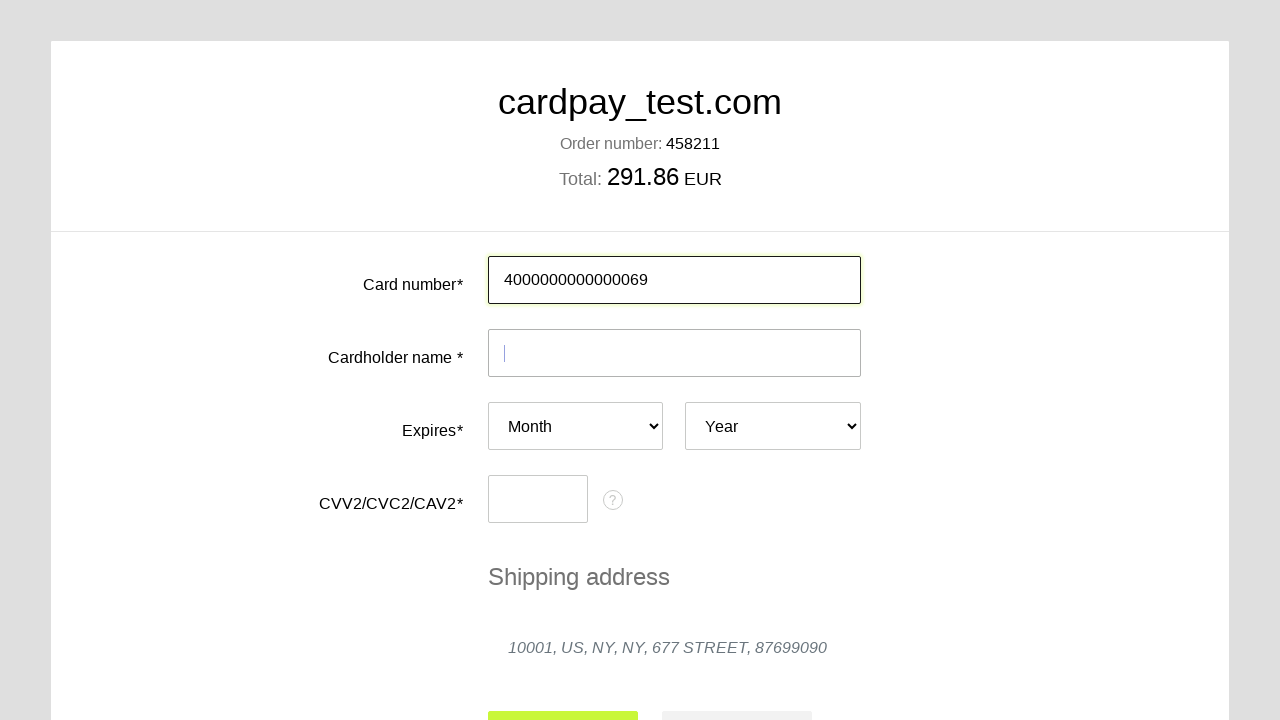

Filled card holder name with 'Oleg' on #input-card-holder
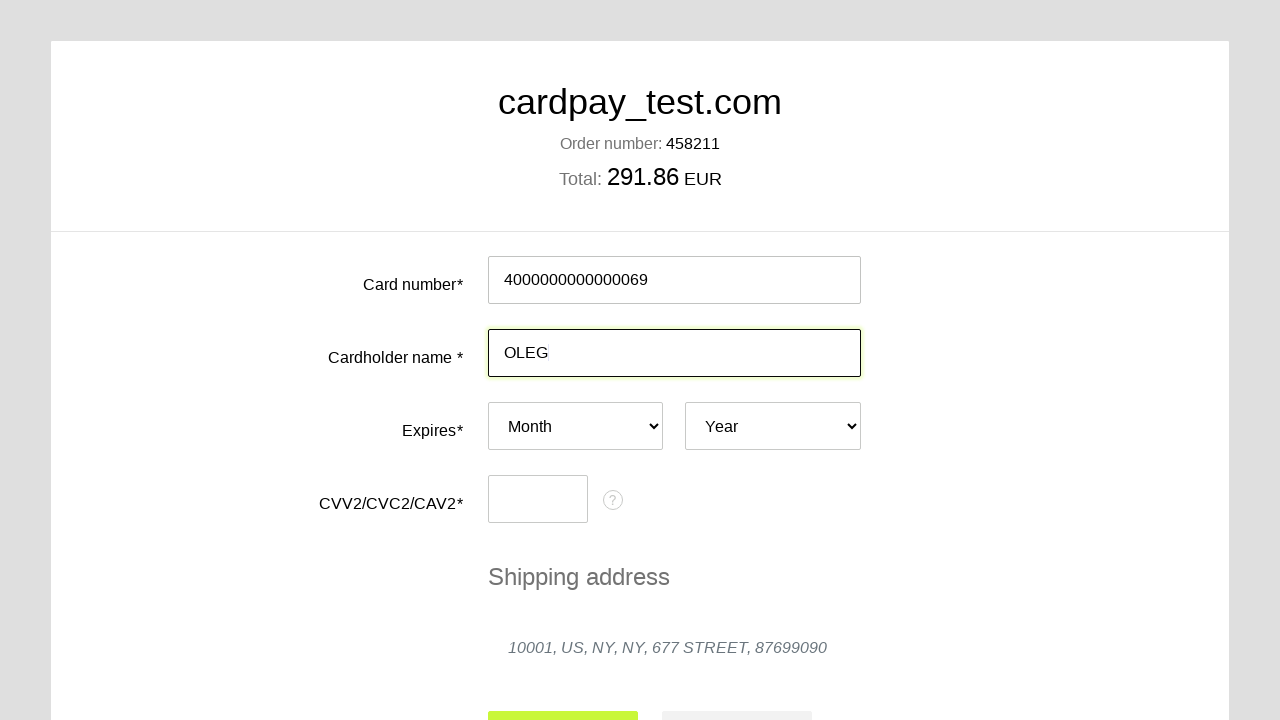

Clicked expiry month dropdown at (576, 426) on #card-expires-month
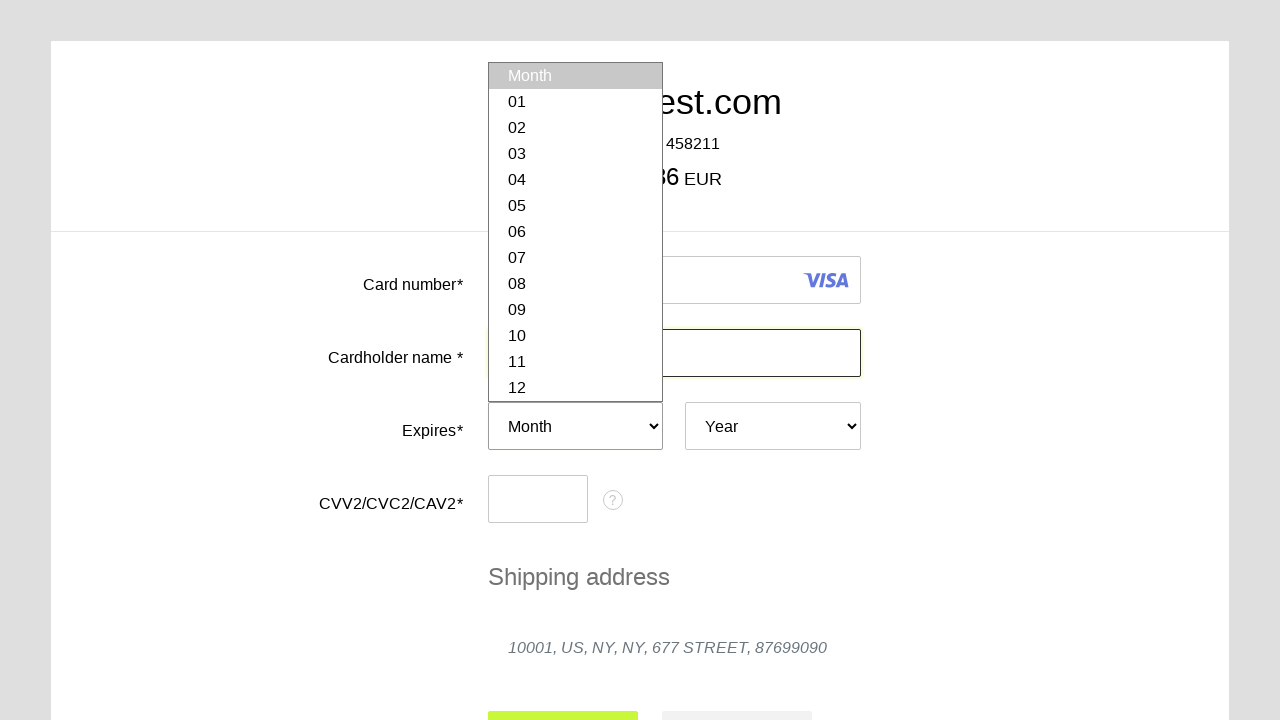

Selected expiry month '04' on #card-expires-month
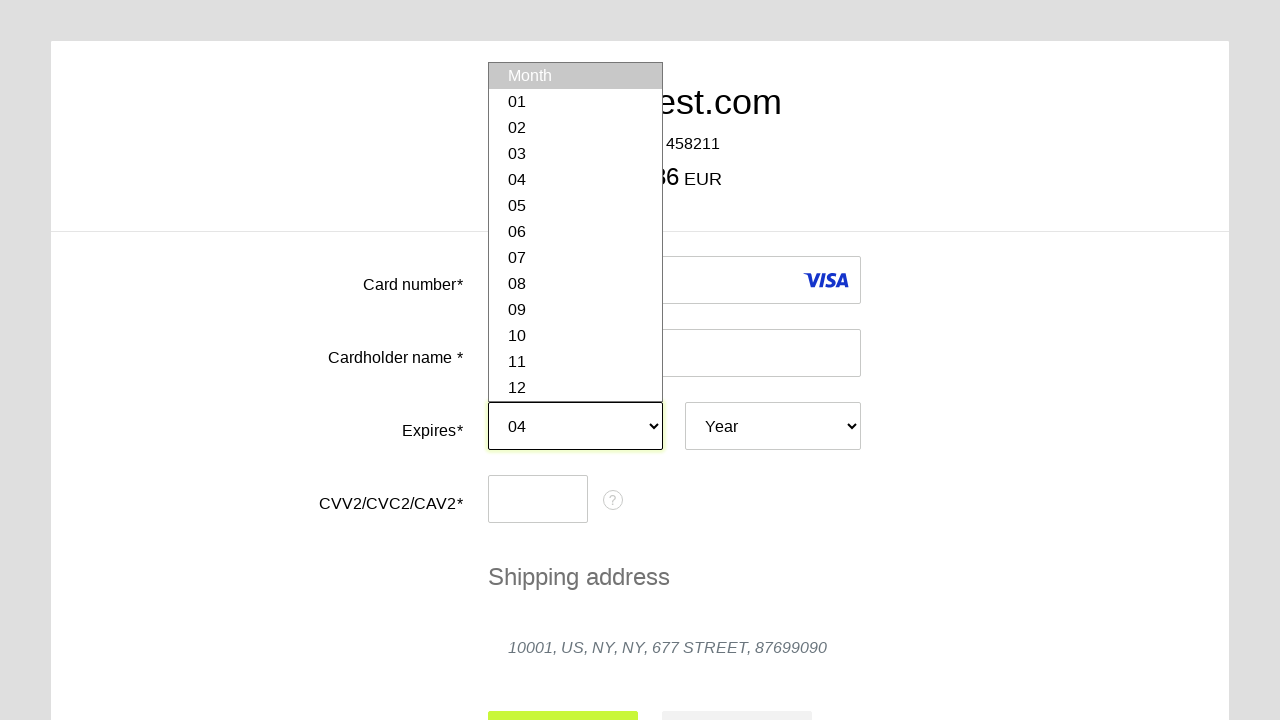

Clicked expiry year dropdown at (773, 426) on #card-expires-year
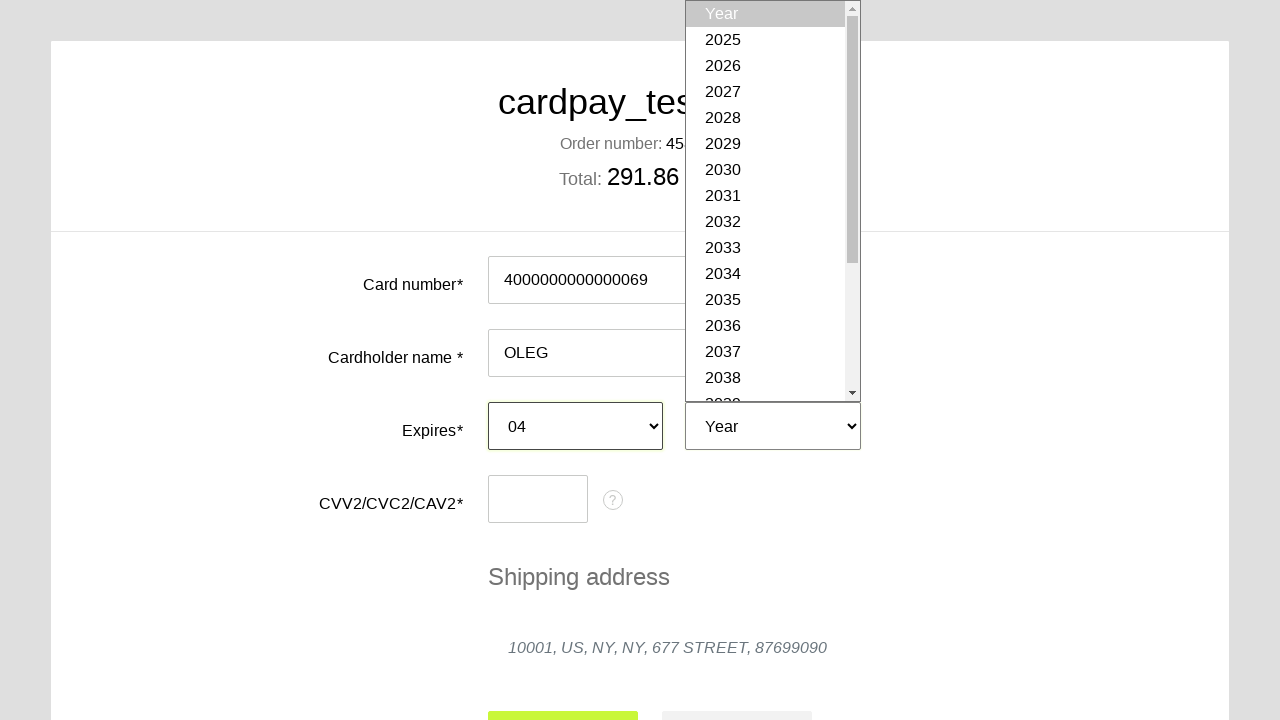

Selected expiry year '2037' on #card-expires-year
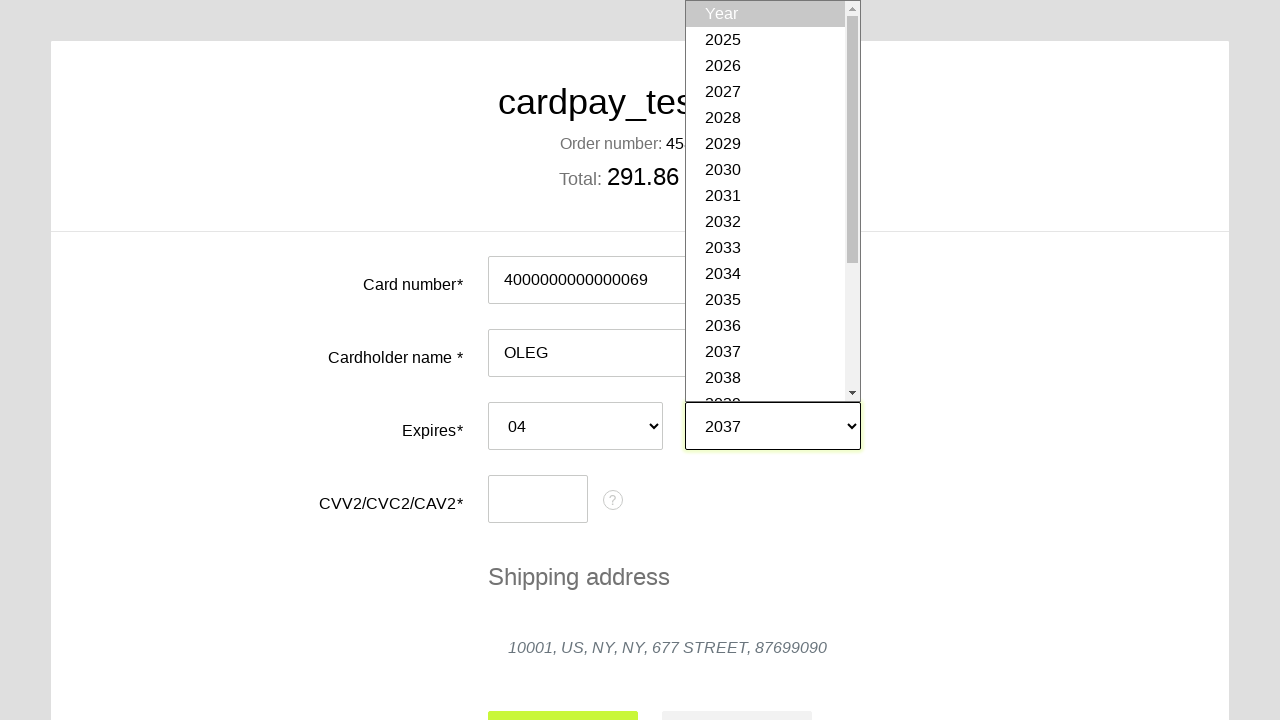

Clicked CVC input field at (538, 499) on #input-card-cvc
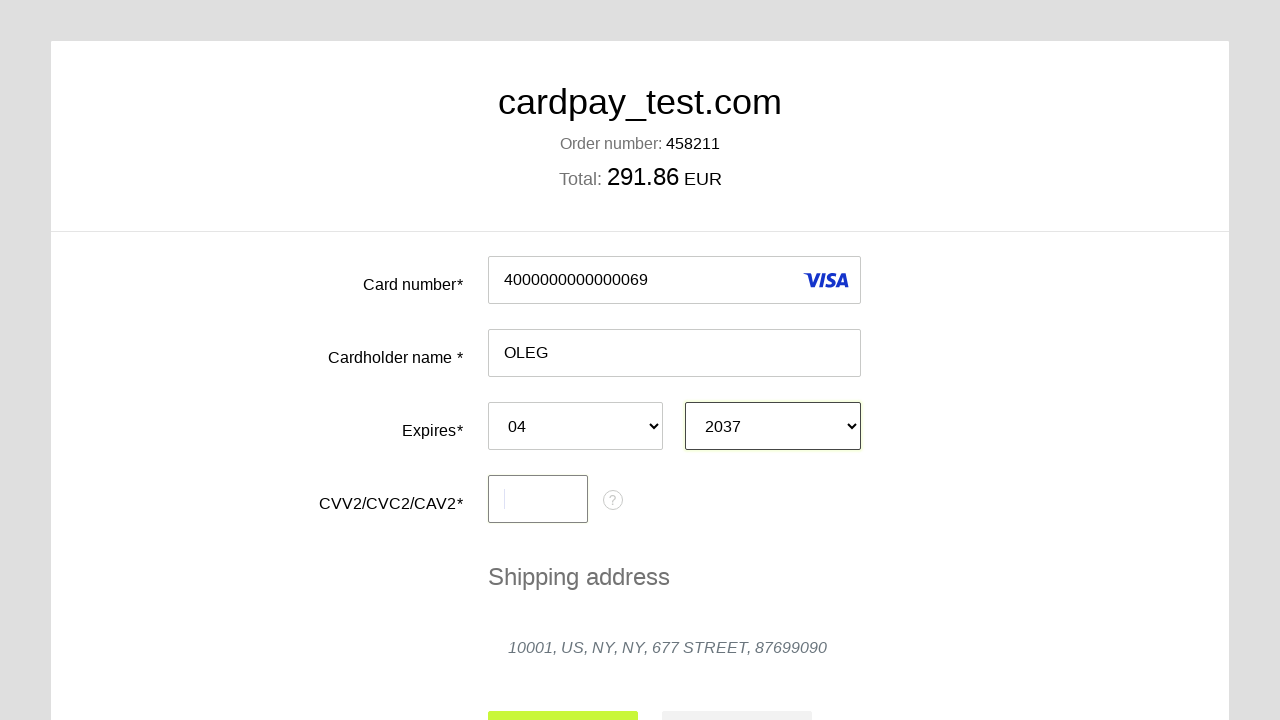

Filled CVC field with '123' on #input-card-cvc
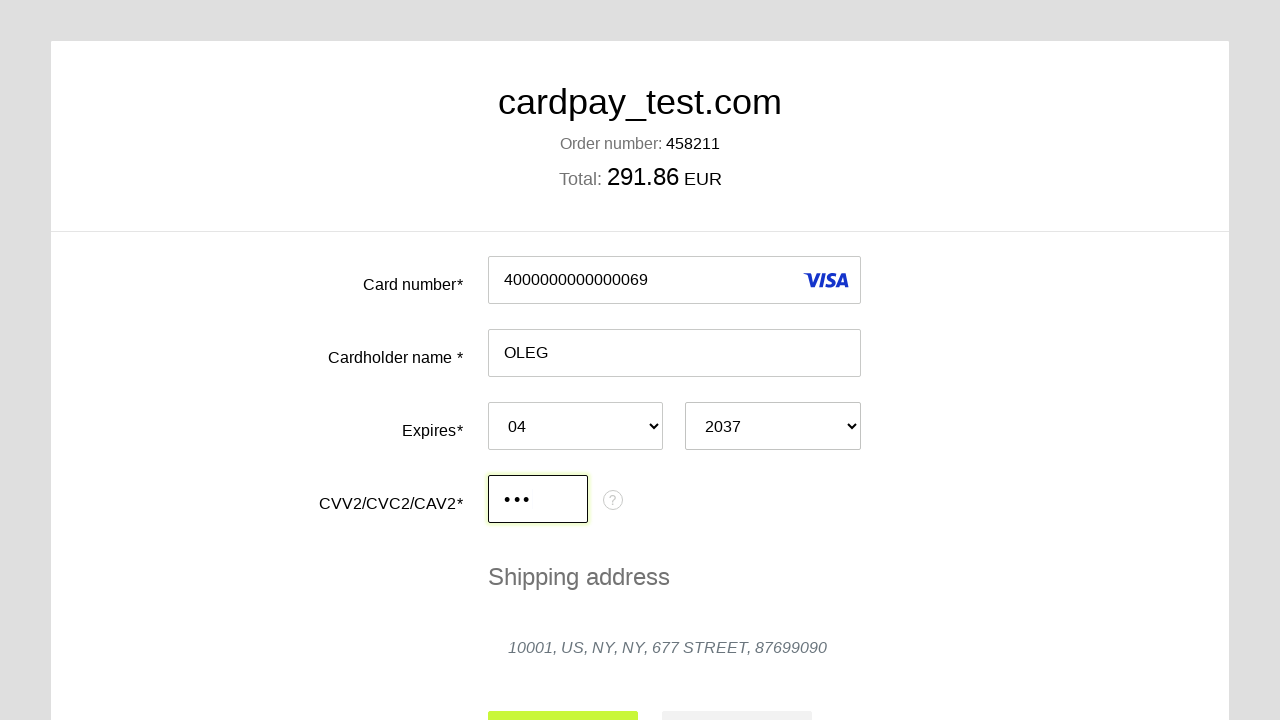

Clicked submit button to process payment at (563, 696) on #action-submit
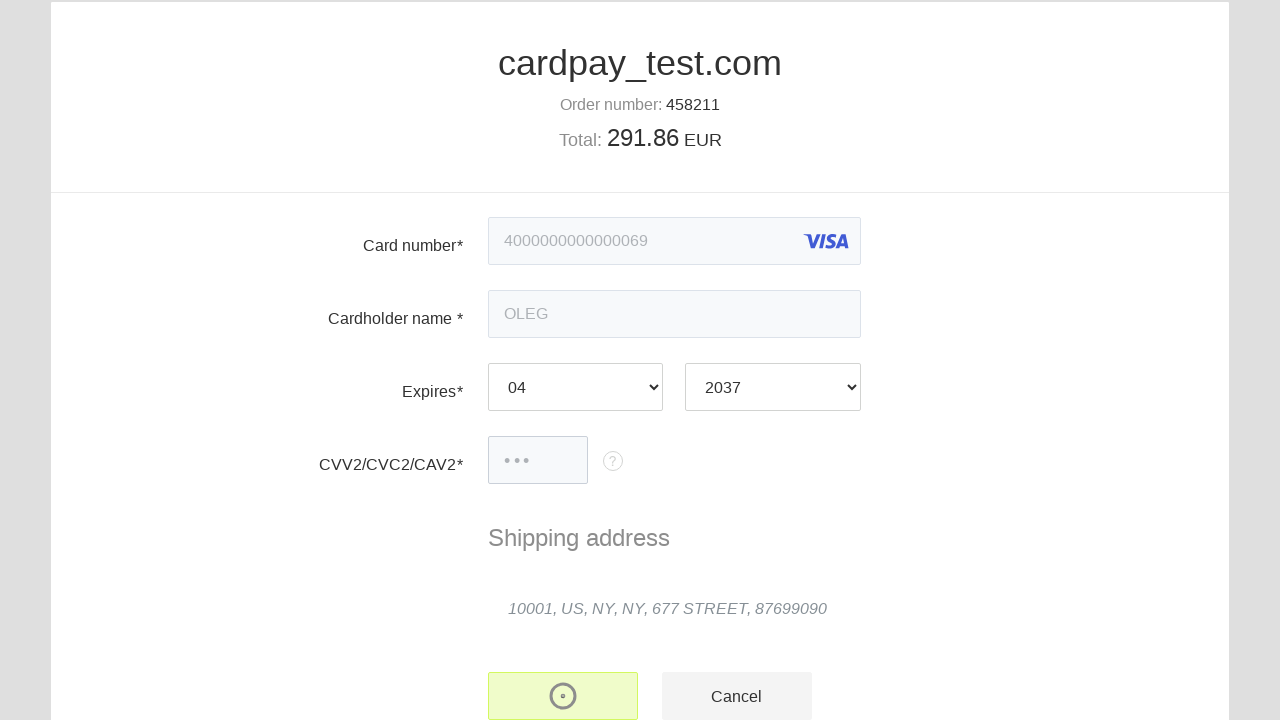

Payment status title element loaded - Success status verified
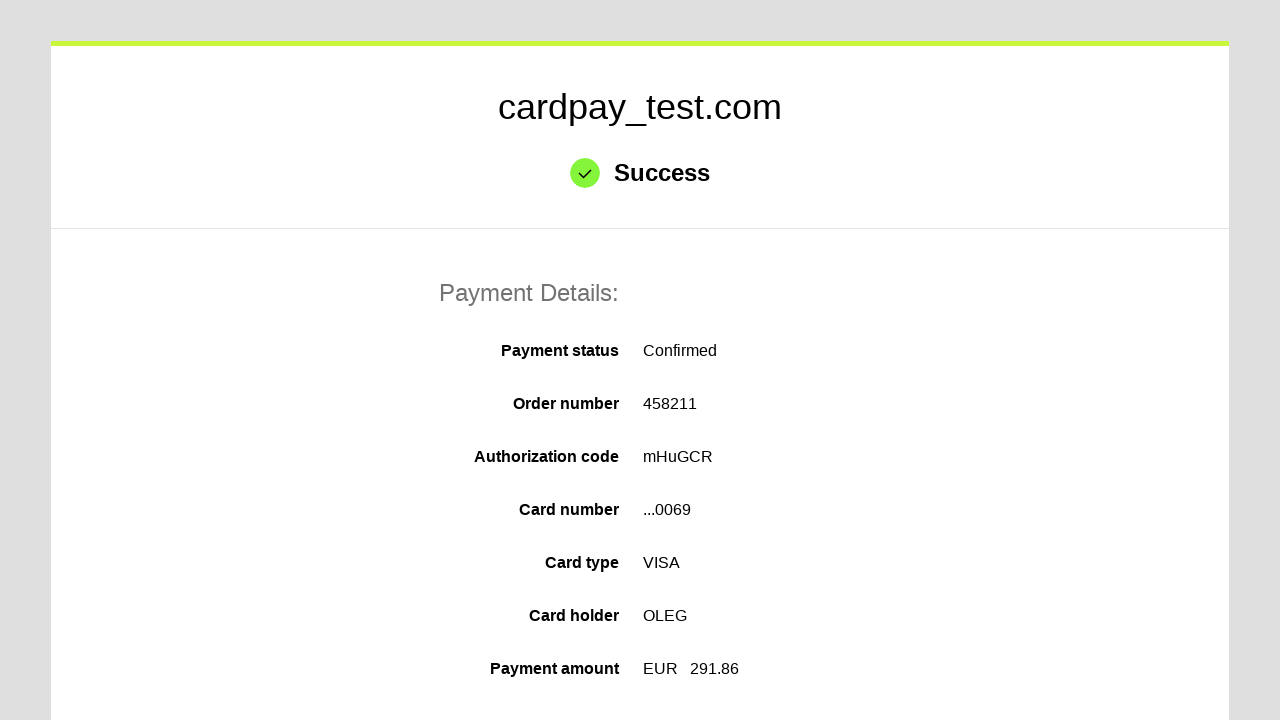

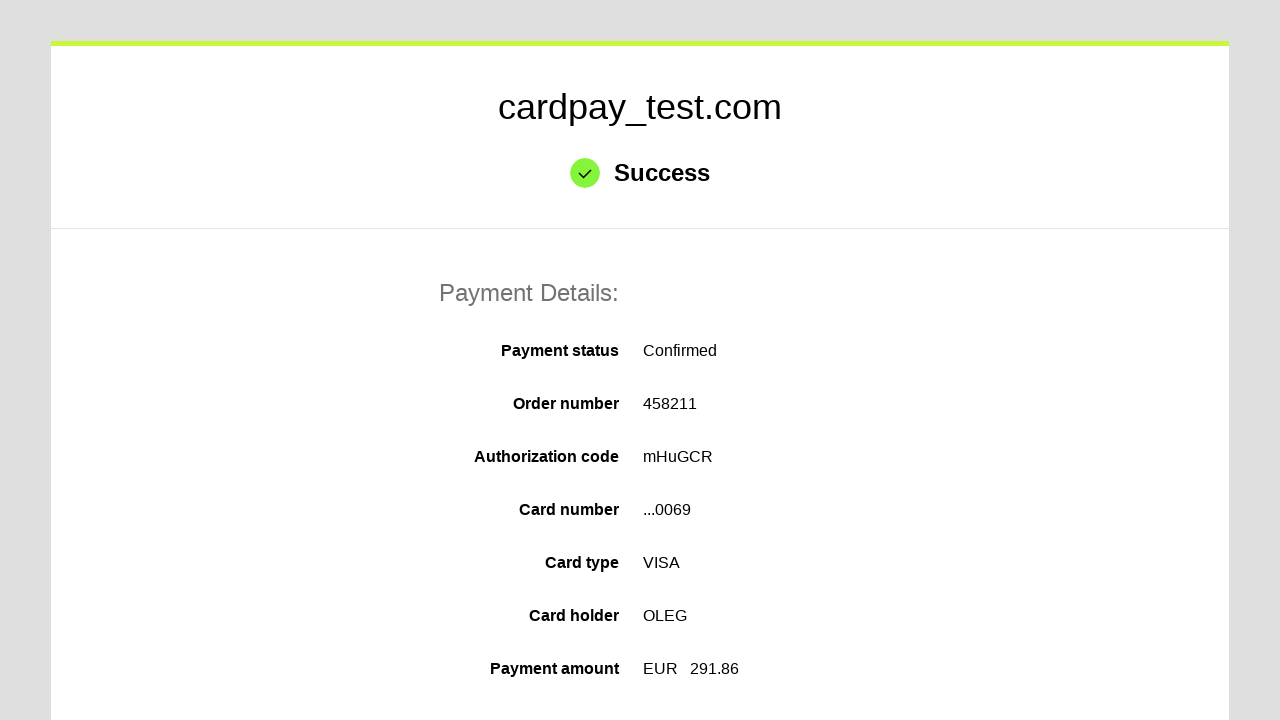